Tests successful login on a demo page by entering valid credentials and verifying the success message appears

Starting URL: https://the-internet.herokuapp.com/login

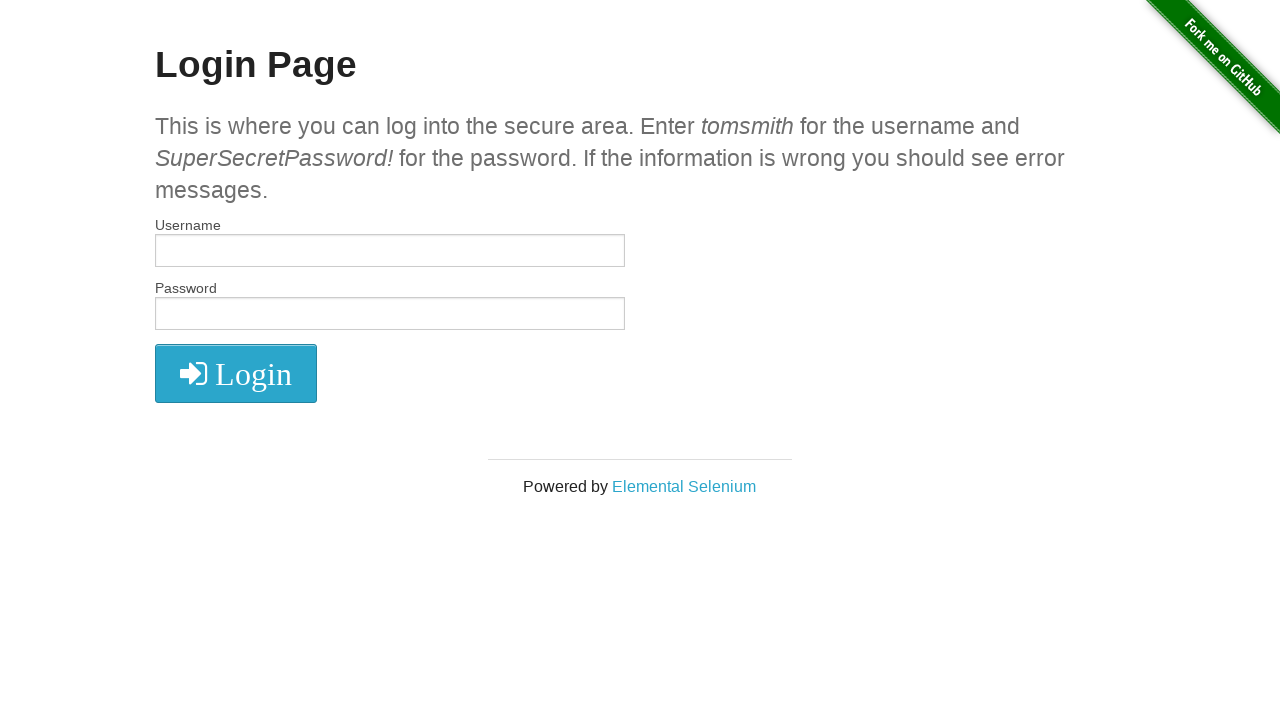

Filled username field with 'tomsmith' on input[name='username']
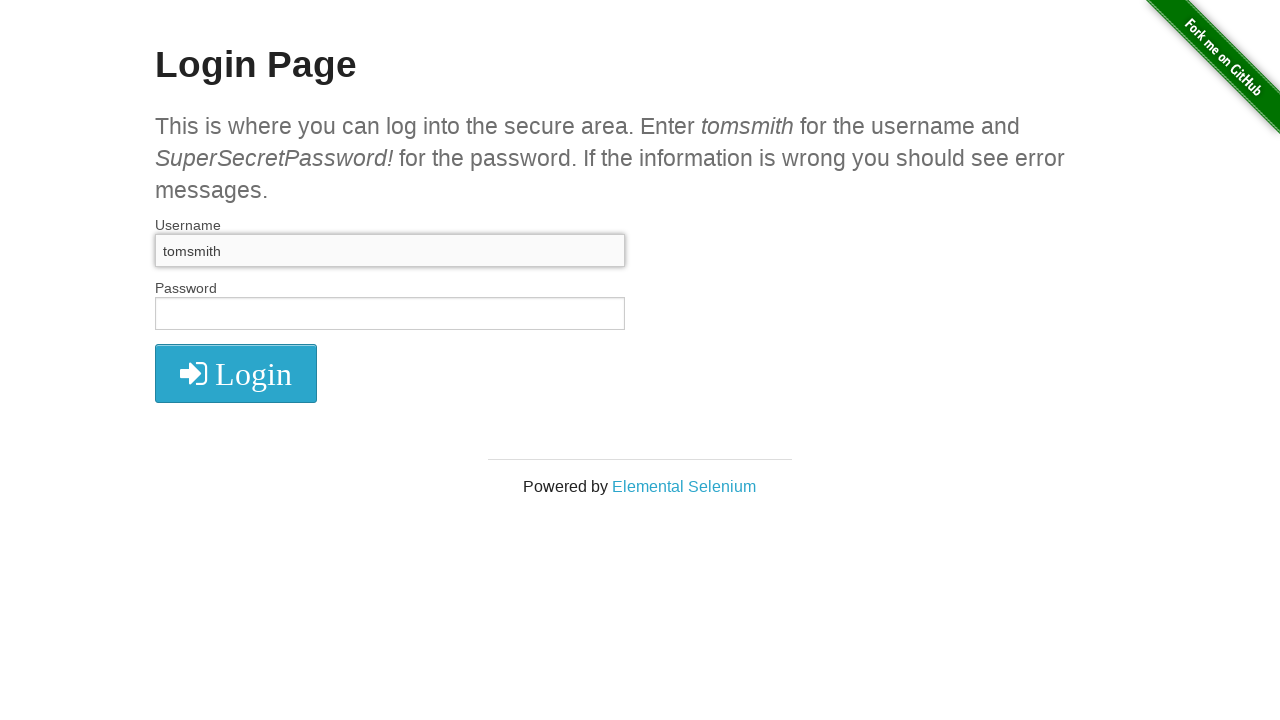

Filled password field with 'SuperSecretPassword!' on input[name='password']
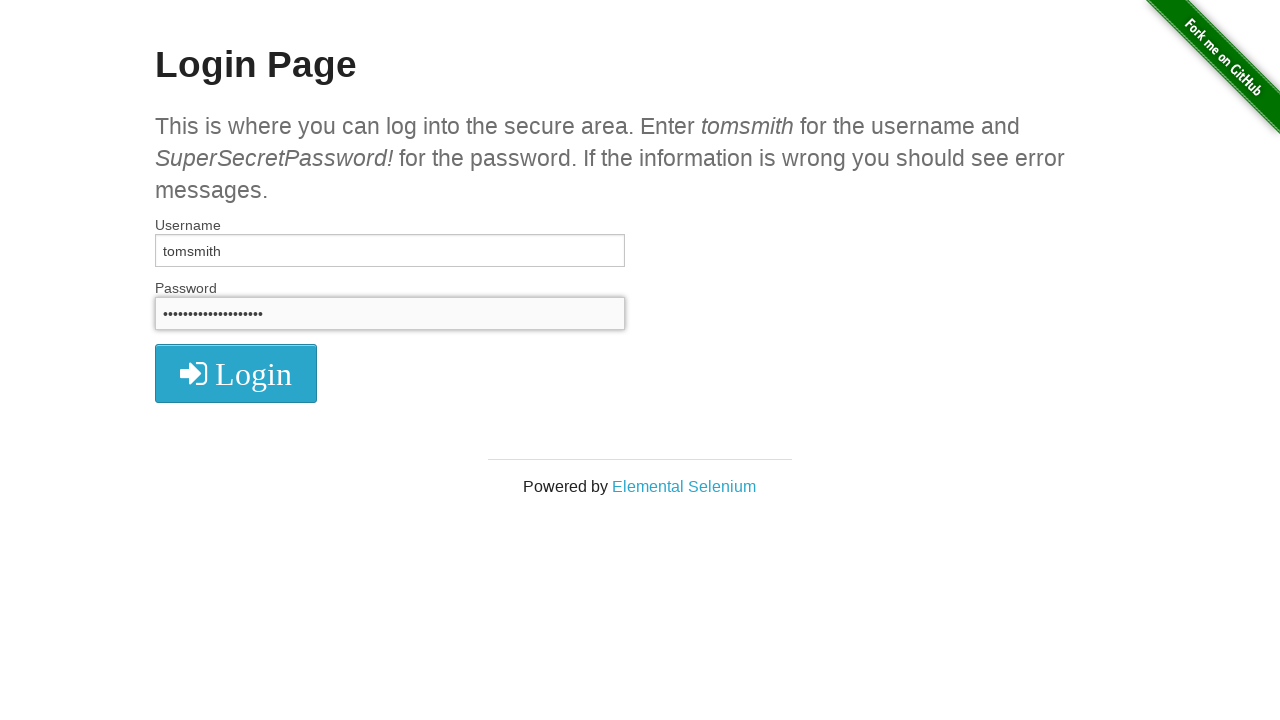

Clicked submit button to log in at (236, 373) on button[type='submit']
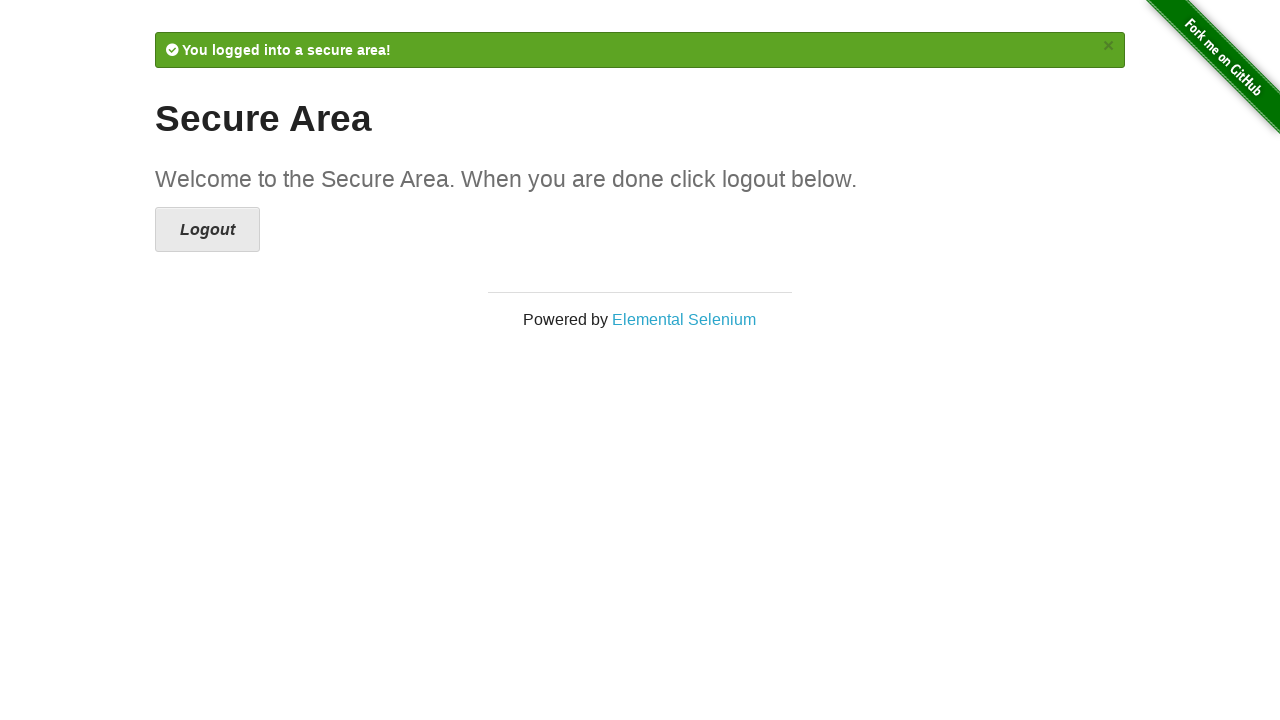

Success message appeared confirming successful login
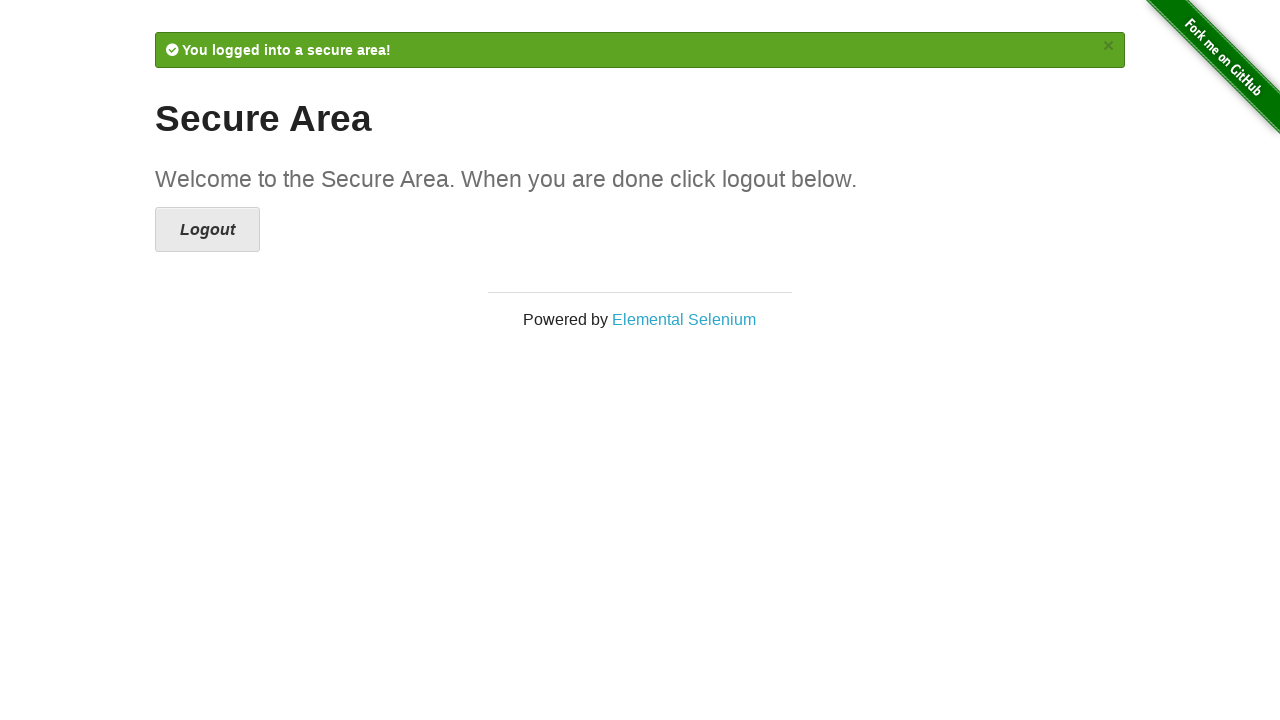

Clicked logout button to end session at (208, 230) on a[href='/logout']
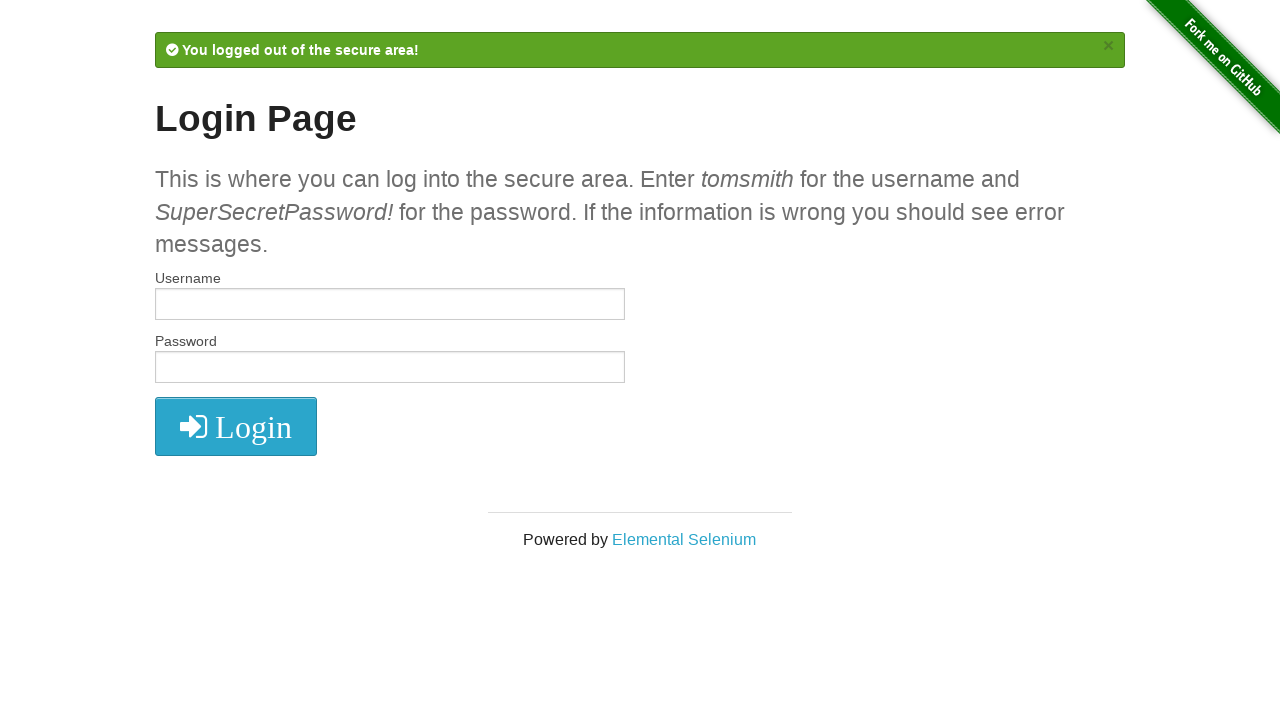

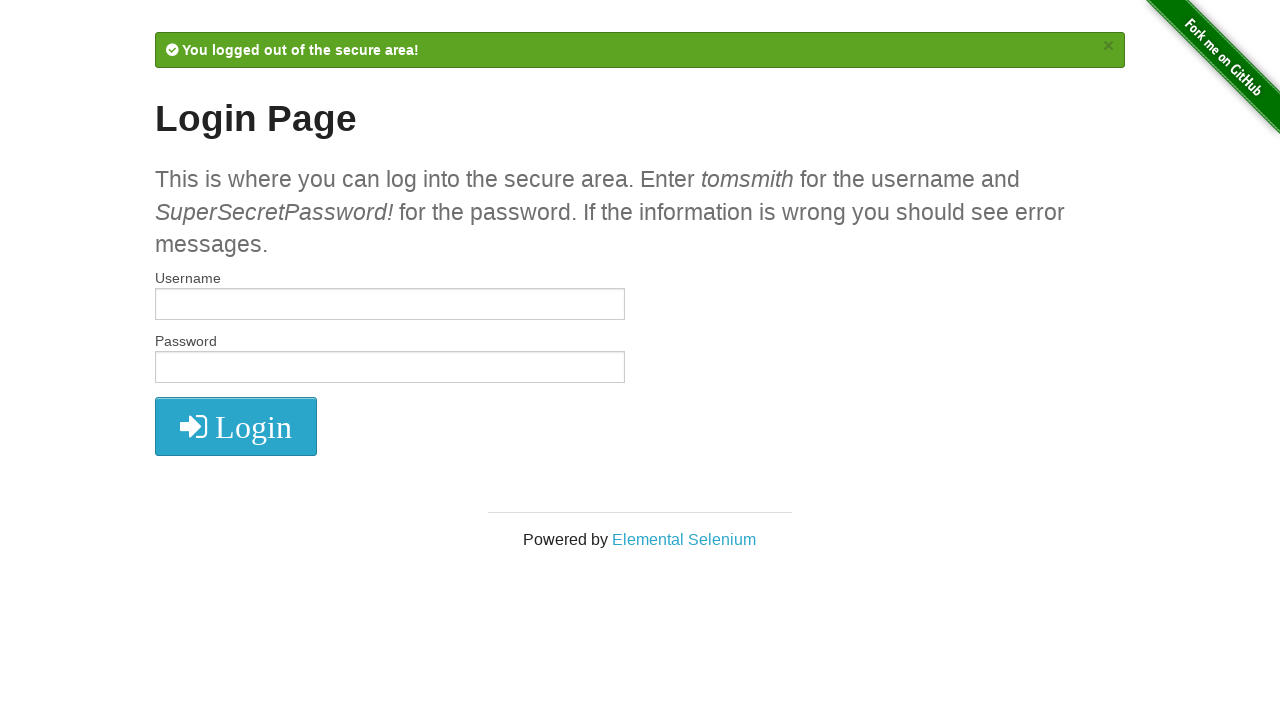